Tests selecting a date using the date picker dropdown by choosing month, year, and day from the calendar UI

Starting URL: https://demoqa.com/date-picker

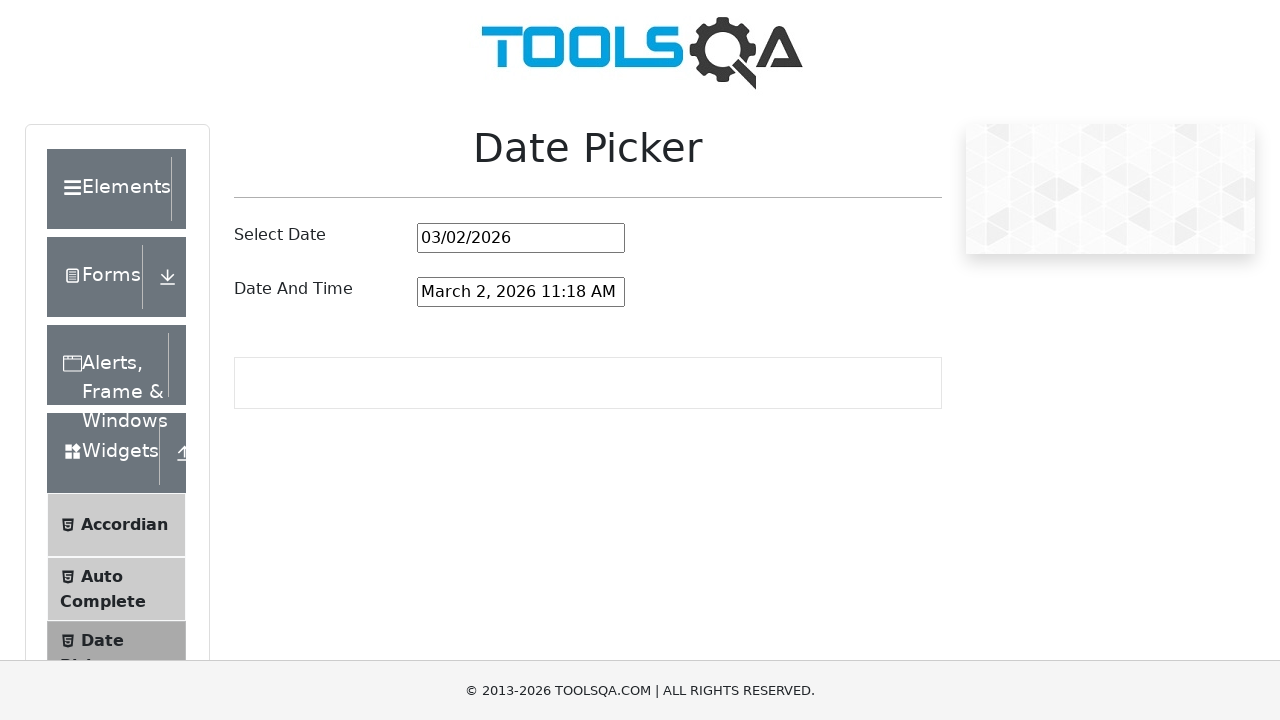

Clicked on date picker input to open the calendar at (521, 238) on #datePickerMonthYearInput
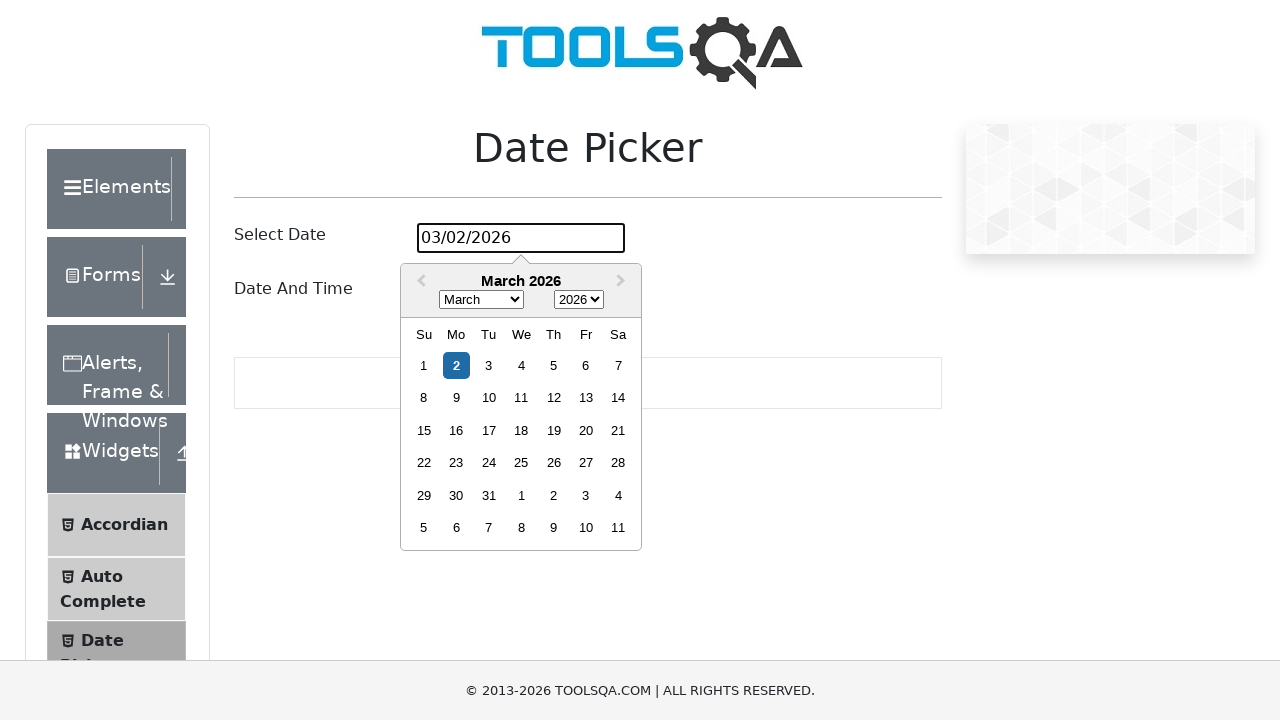

Selected September (month index 8) from month dropdown on .react-datepicker__month-select
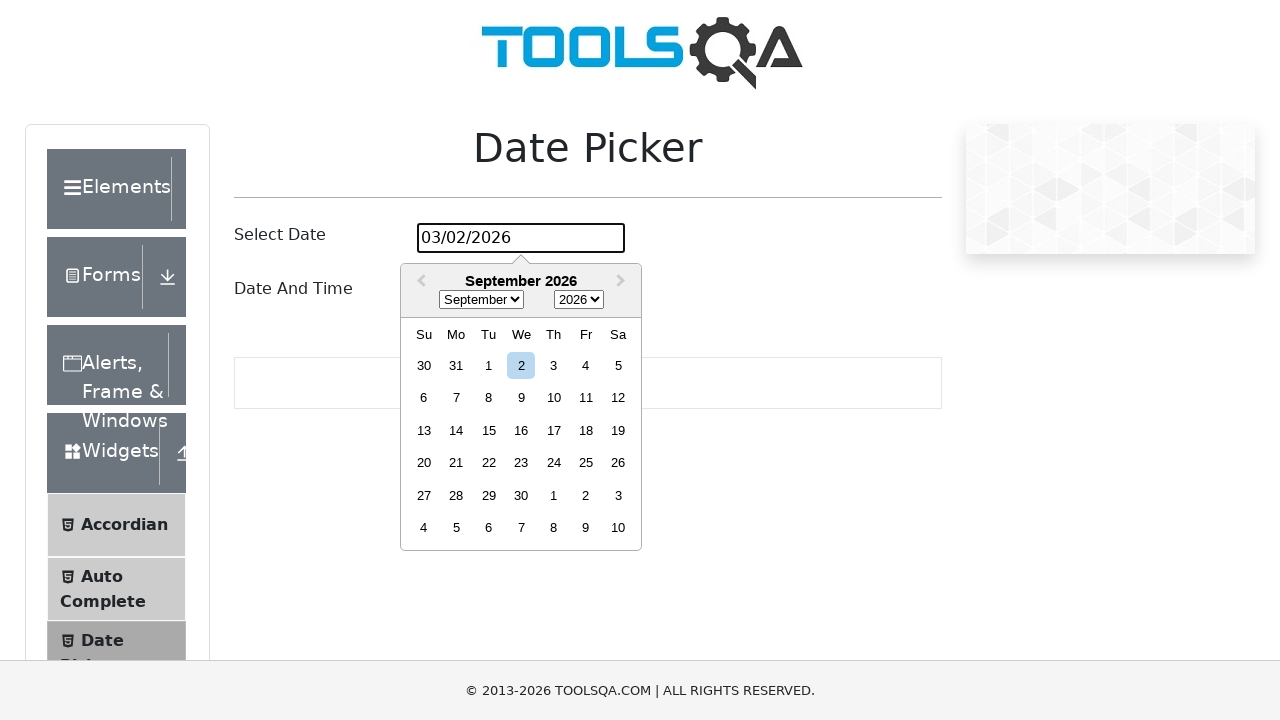

Selected 1992 from year dropdown on .react-datepicker__year-select
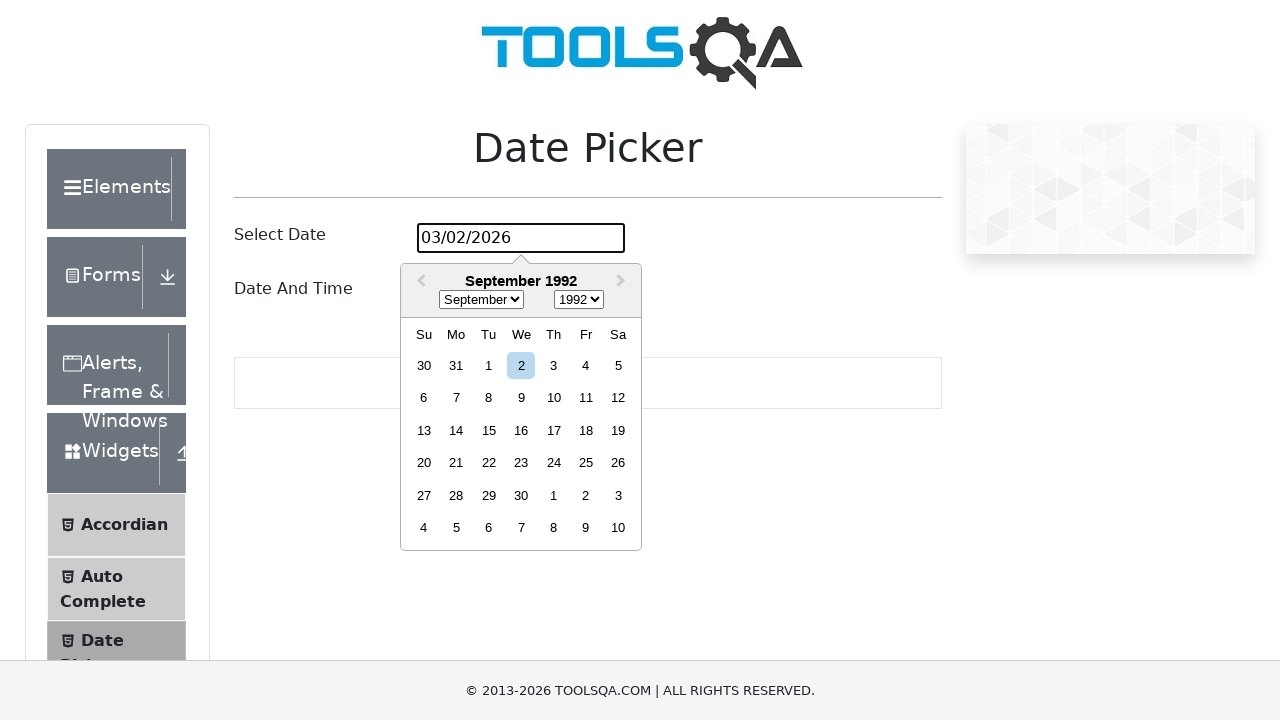

Clicked on September 1st, 1992 in the calendar at (489, 365) on [aria-label*="September 1st, 1992"]
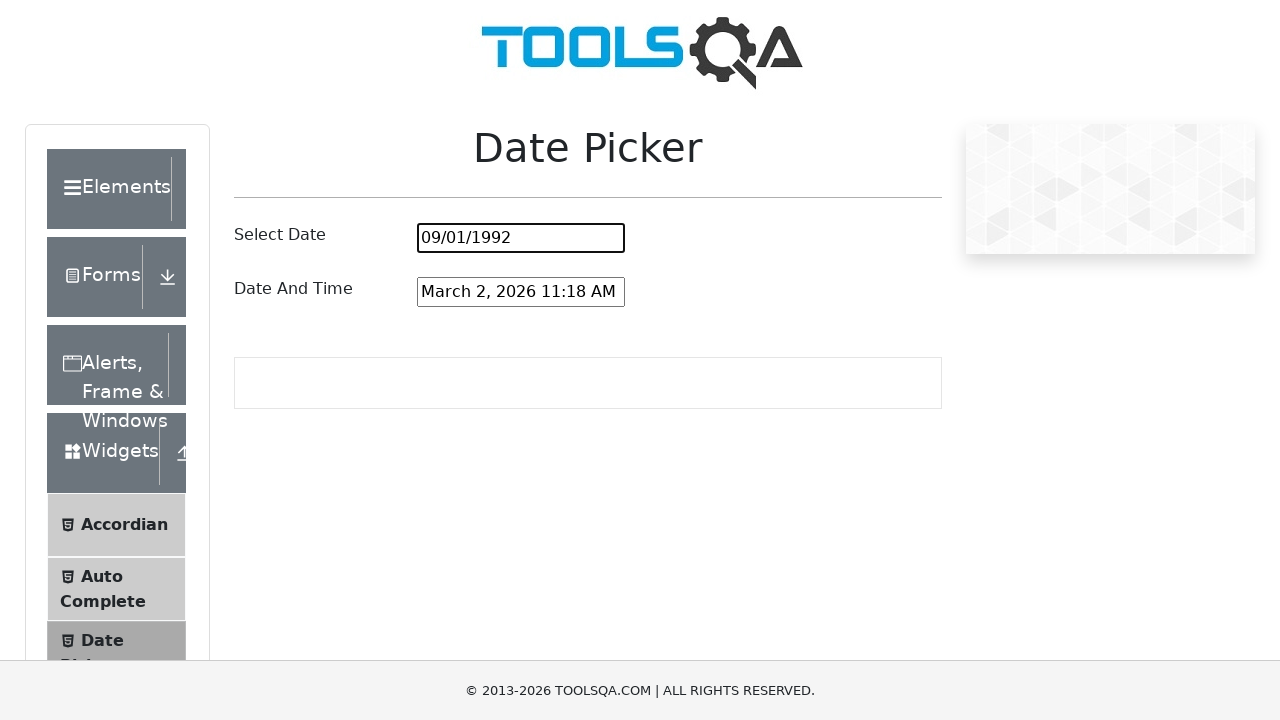

Retrieved input value to verify selected date
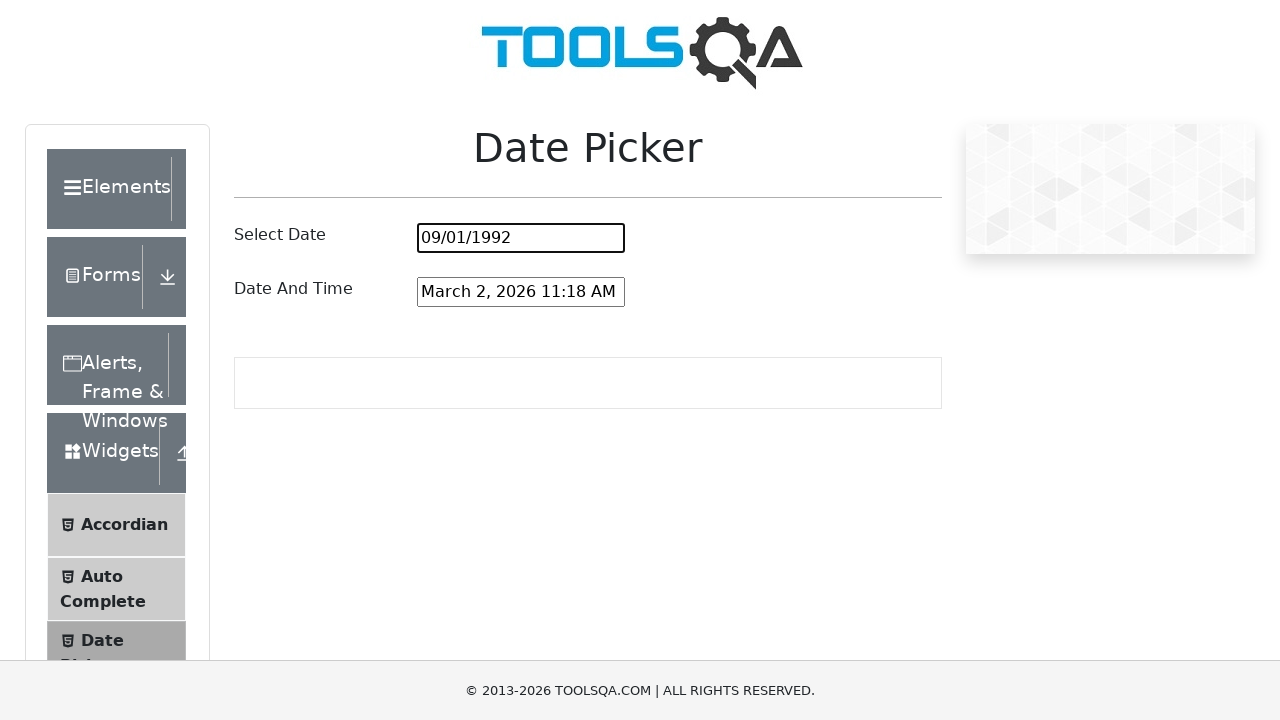

Asserted that the date picker shows 09/01/1992
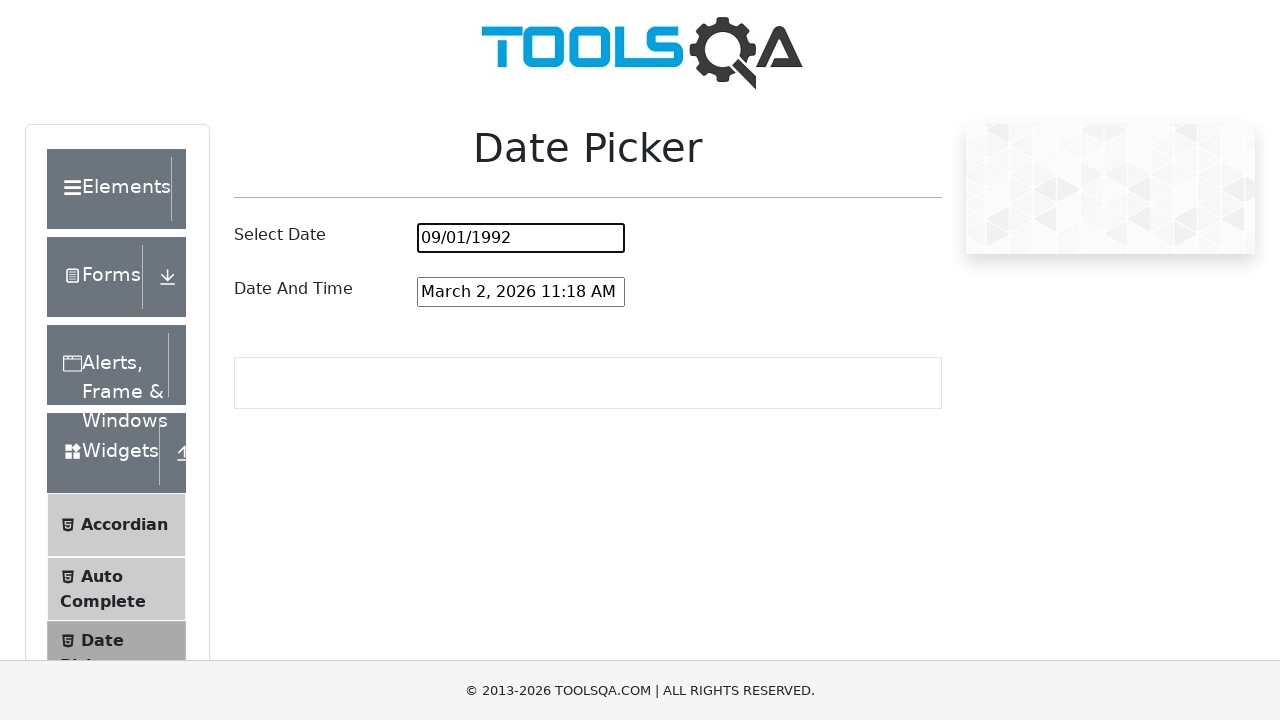

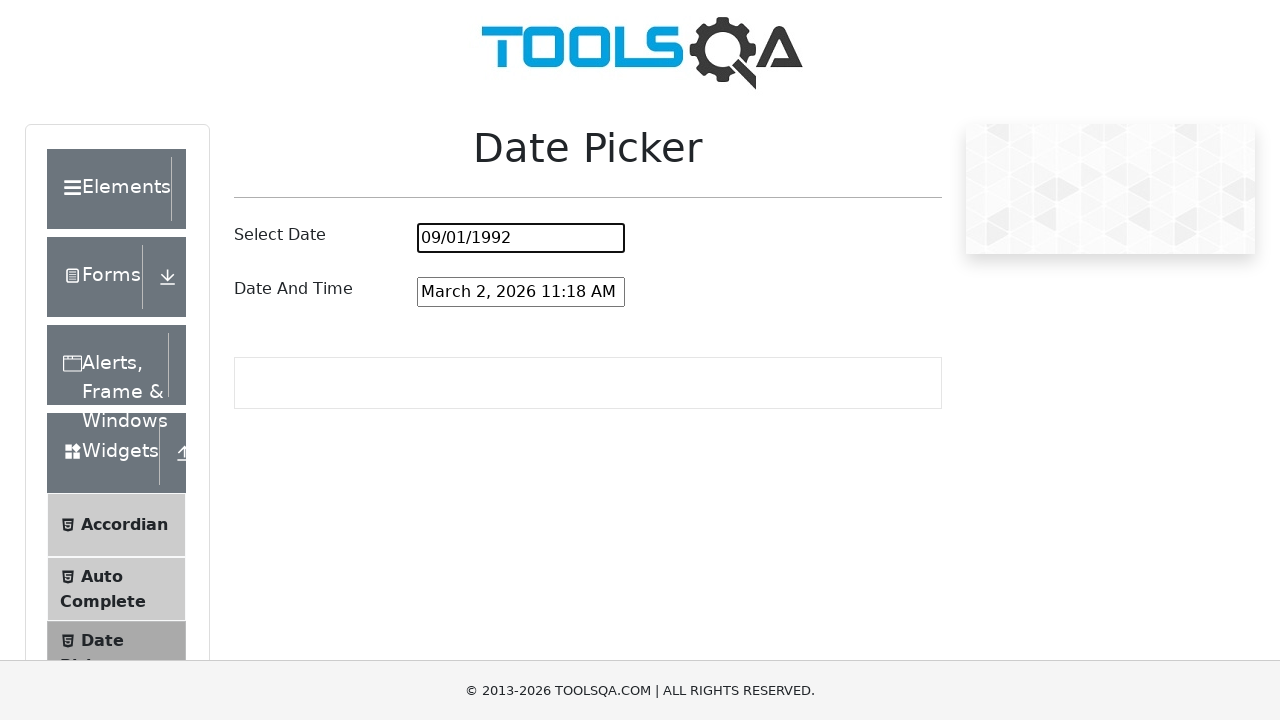